Tests marking all todo items as completed using the toggle-all checkbox.

Starting URL: https://demo.playwright.dev/todomvc

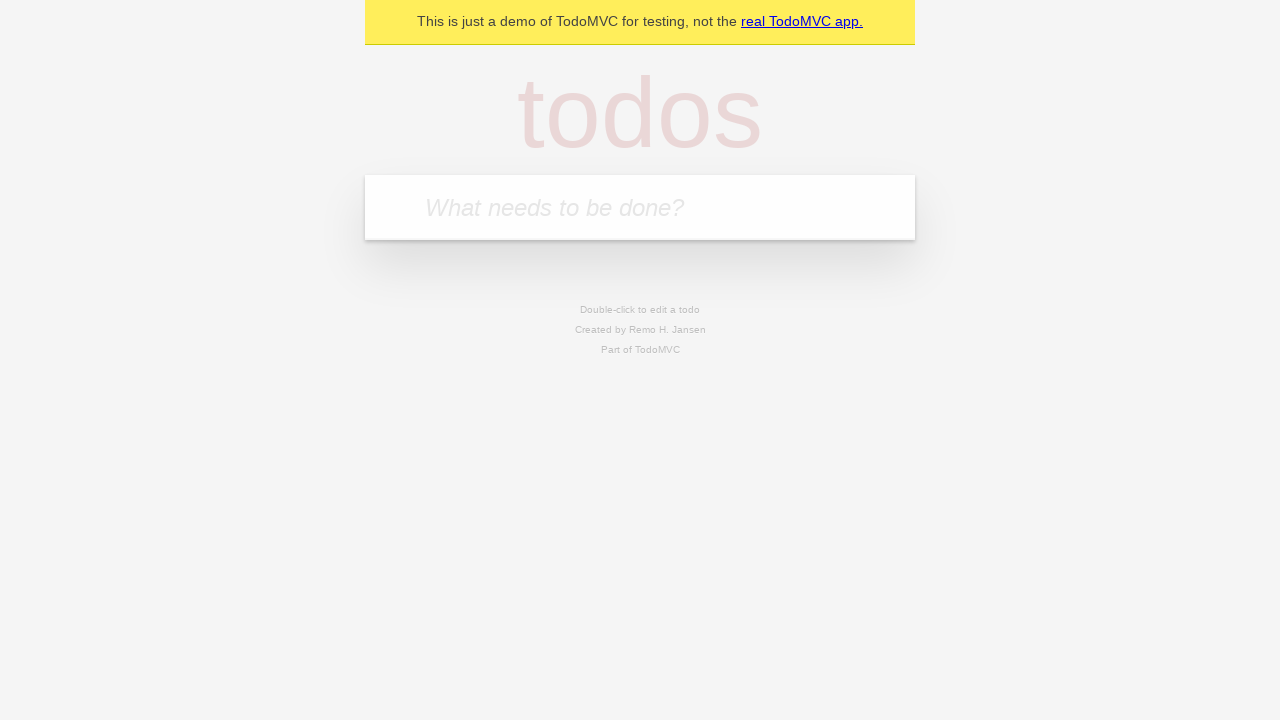

Filled new todo input with 'buy some cheese' on .new-todo
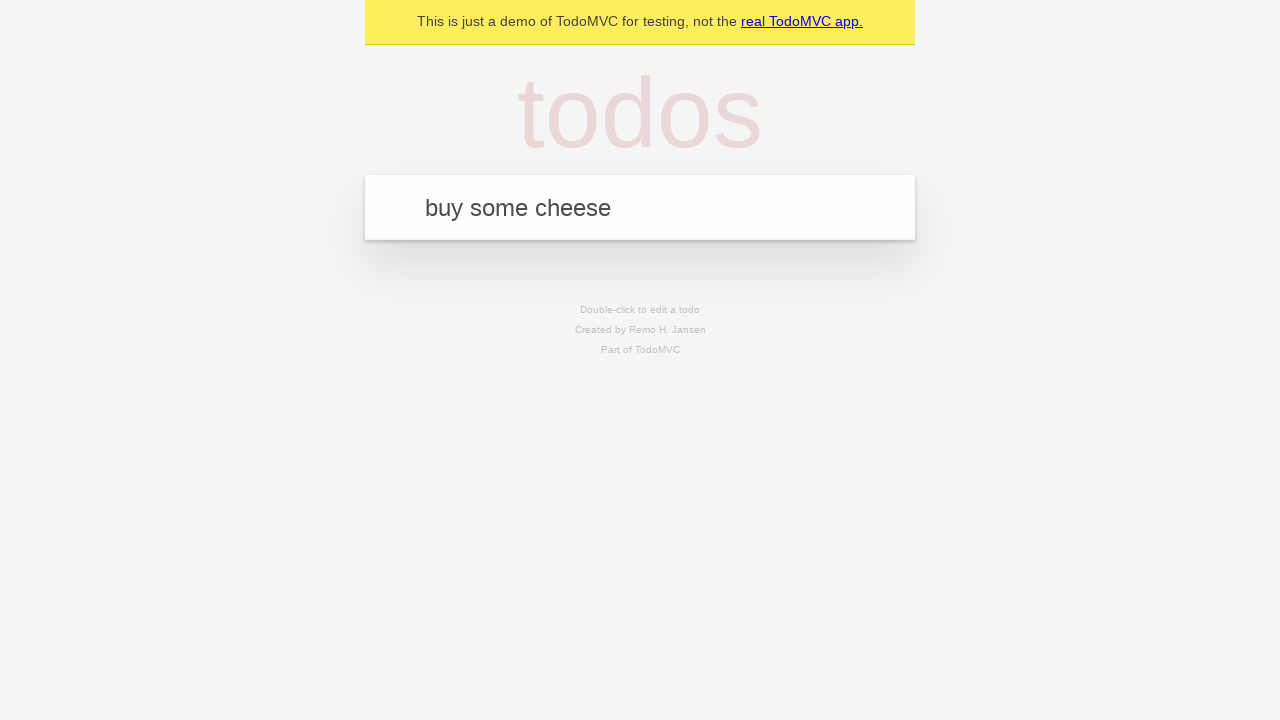

Pressed Enter to add first todo item on .new-todo
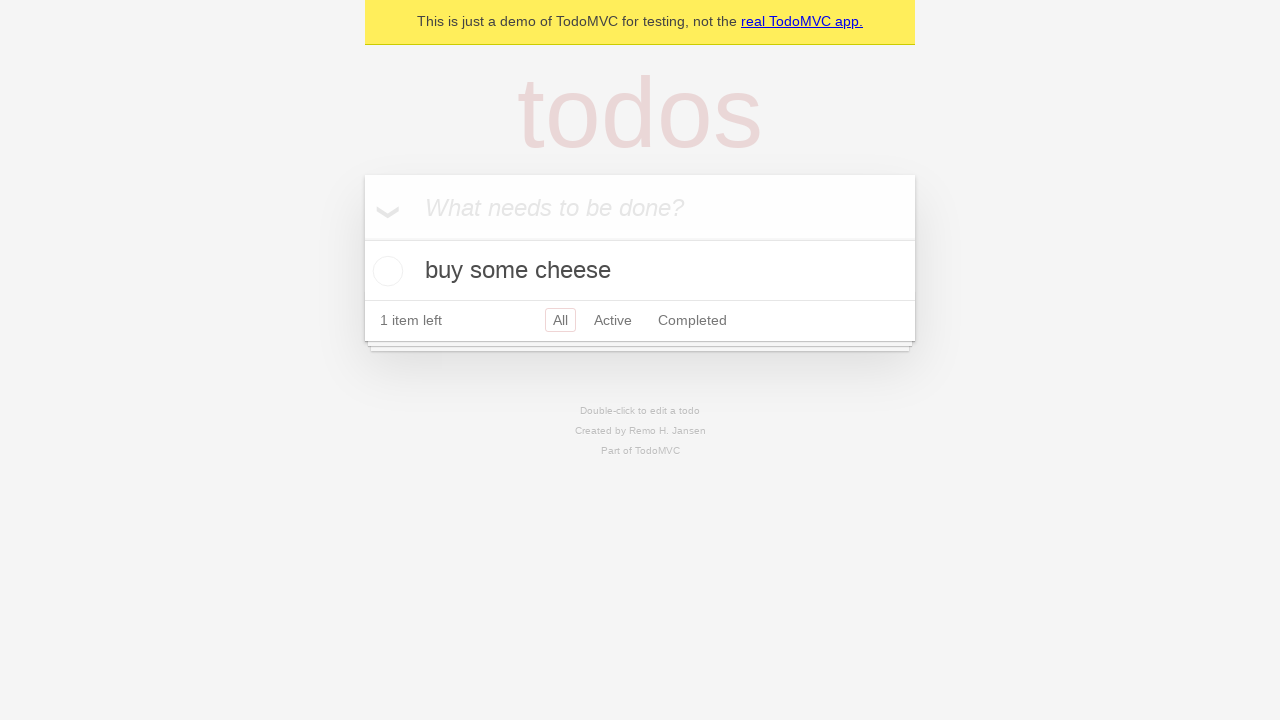

Filled new todo input with 'feed the cat' on .new-todo
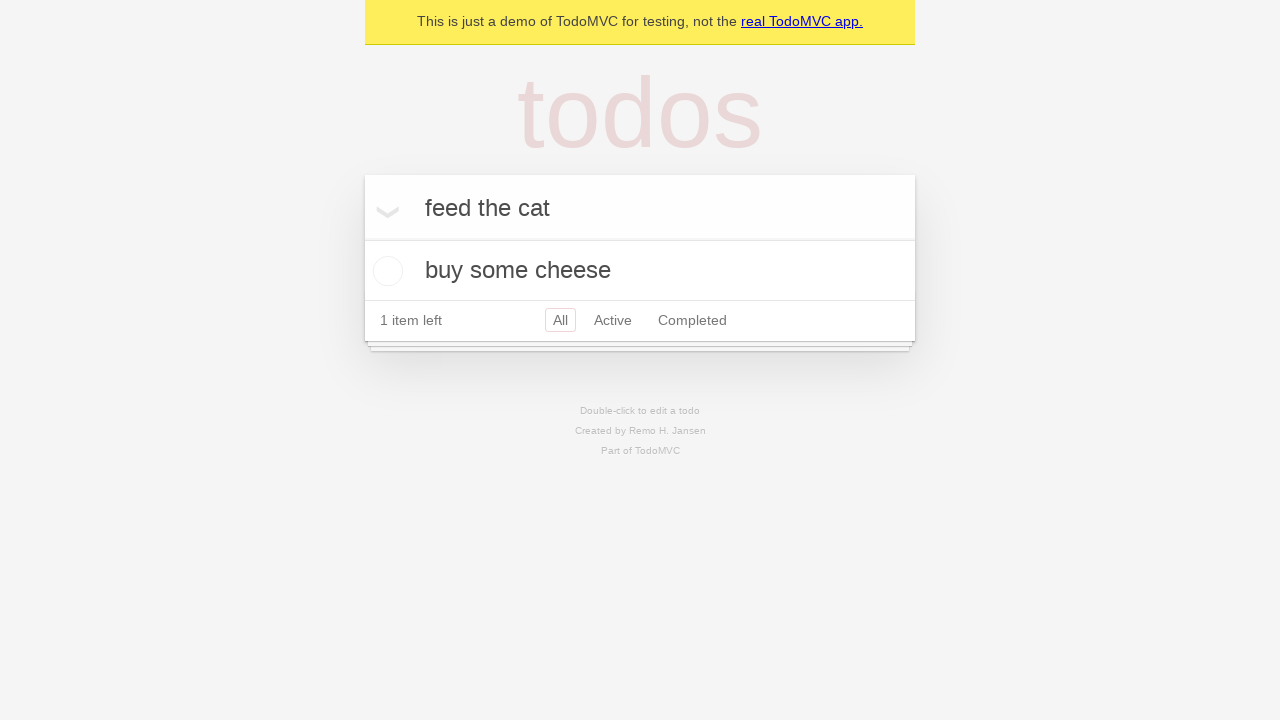

Pressed Enter to add second todo item on .new-todo
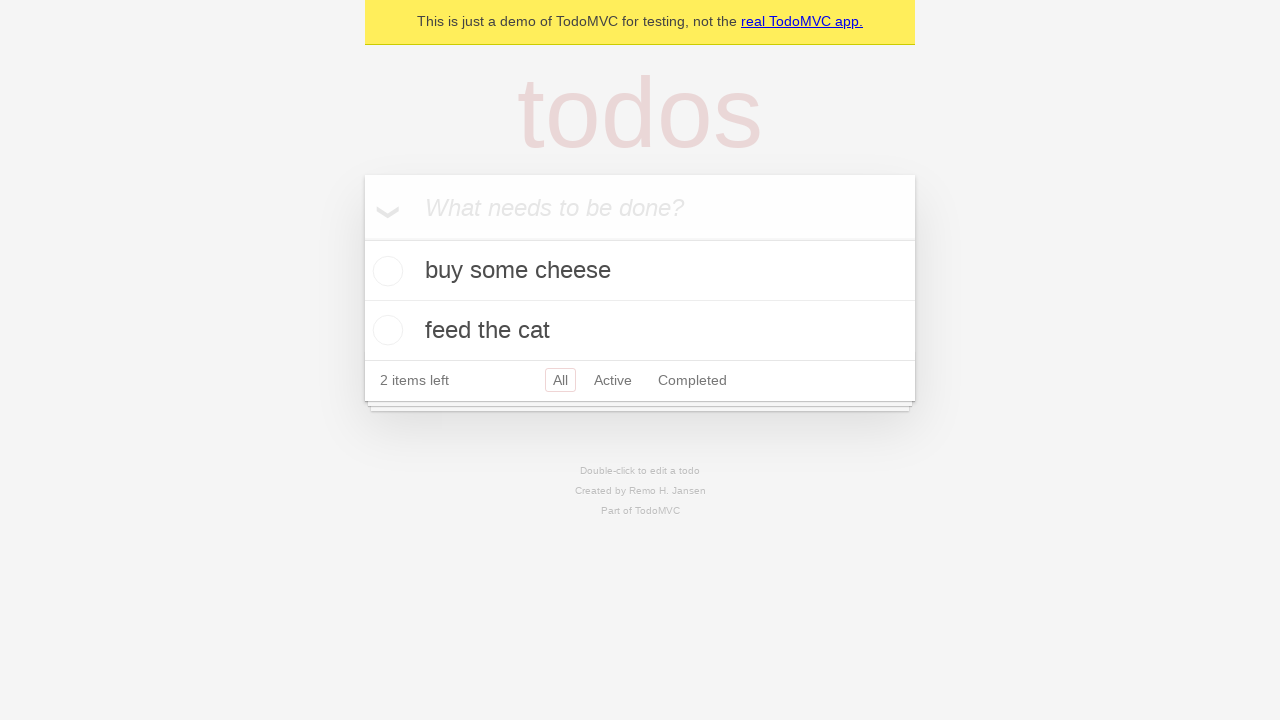

Filled new todo input with 'book a doctors appointment' on .new-todo
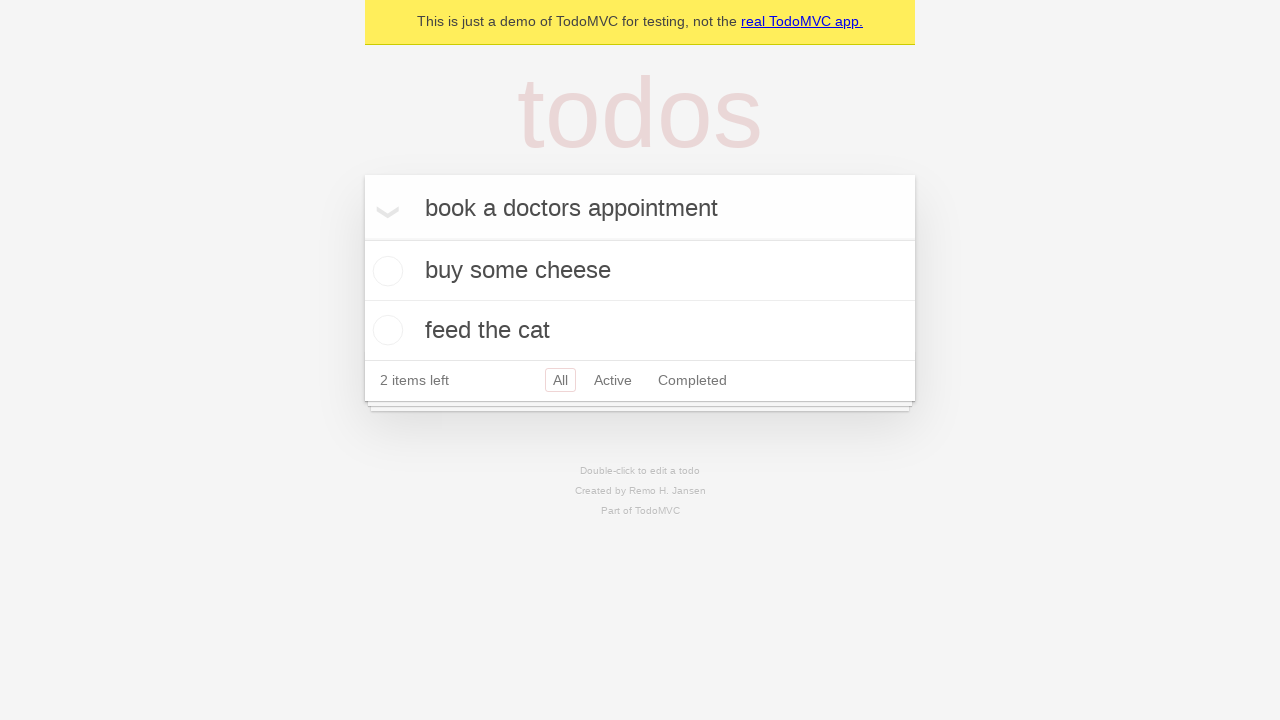

Pressed Enter to add third todo item on .new-todo
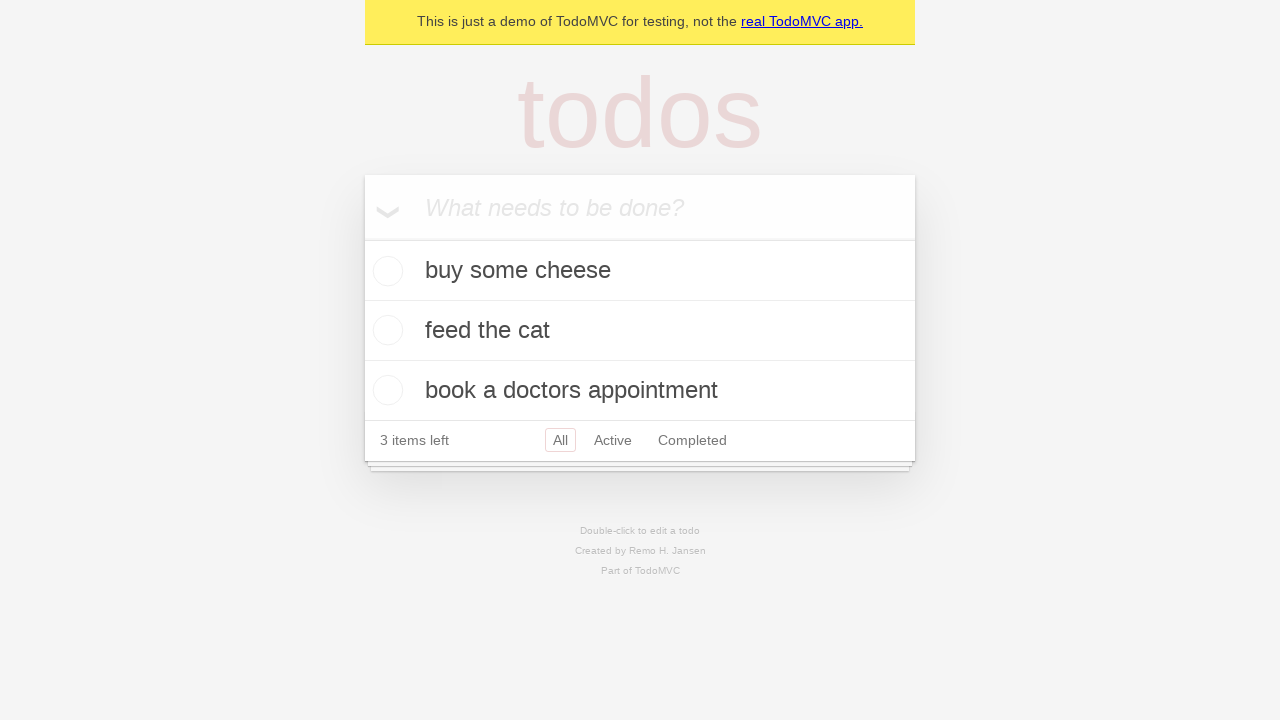

Waited for all three todo items to load
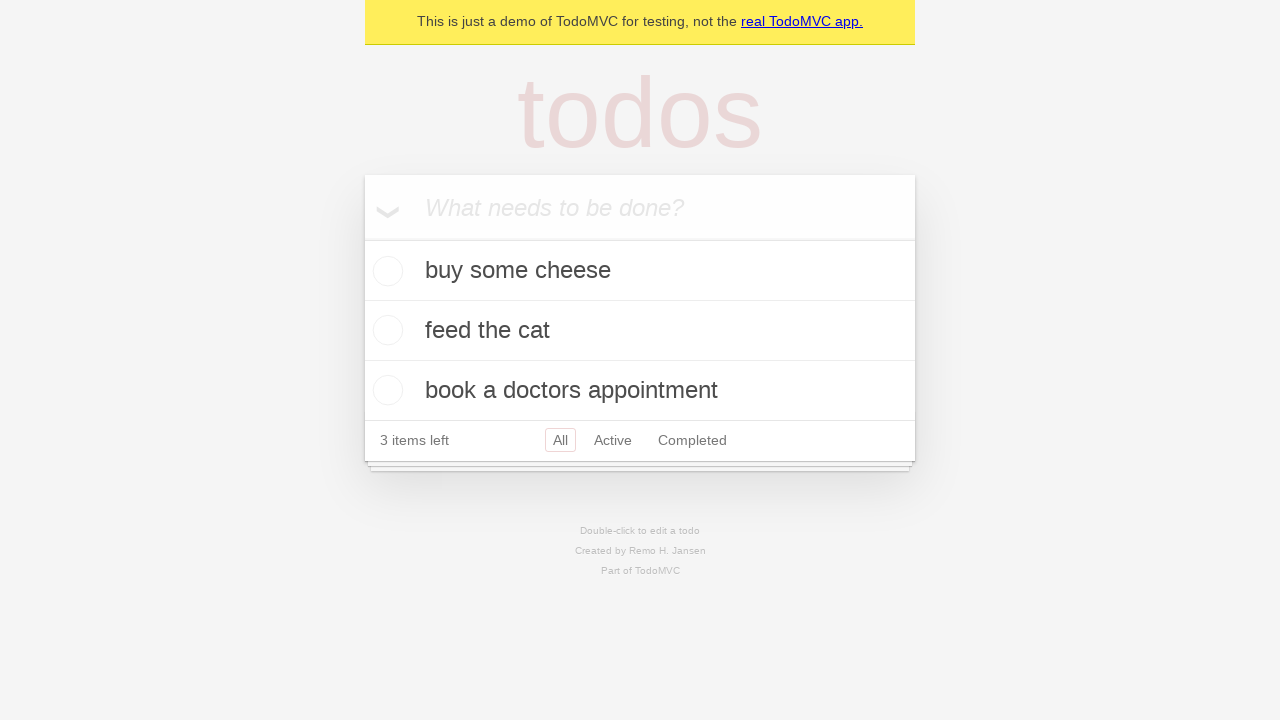

Clicked toggle-all checkbox to mark all items as completed at (362, 238) on .toggle-all
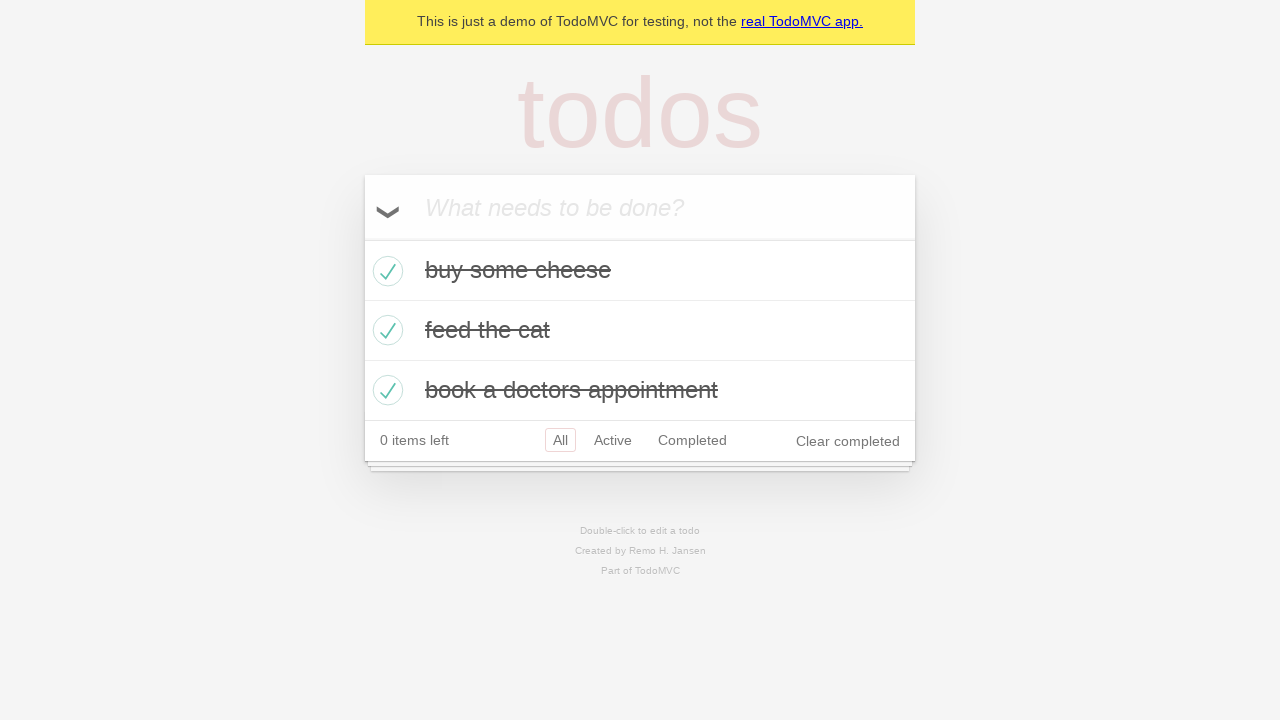

Waited for all todo items to be marked as completed
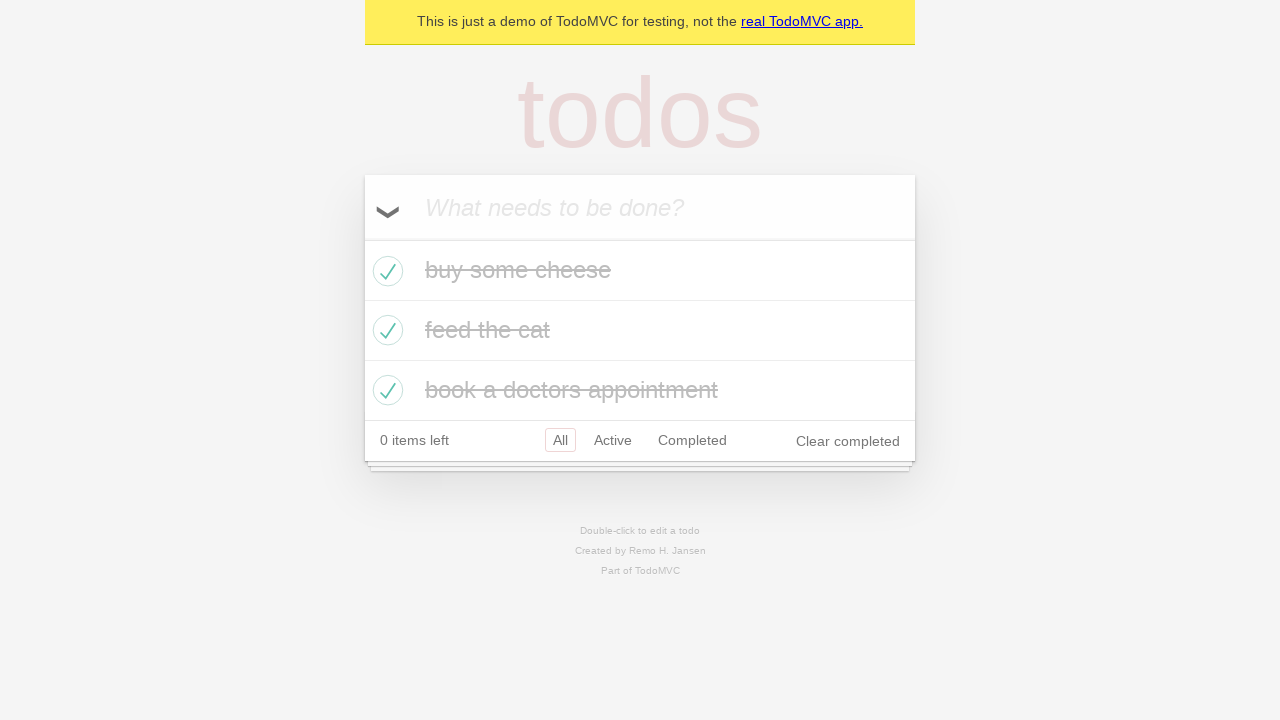

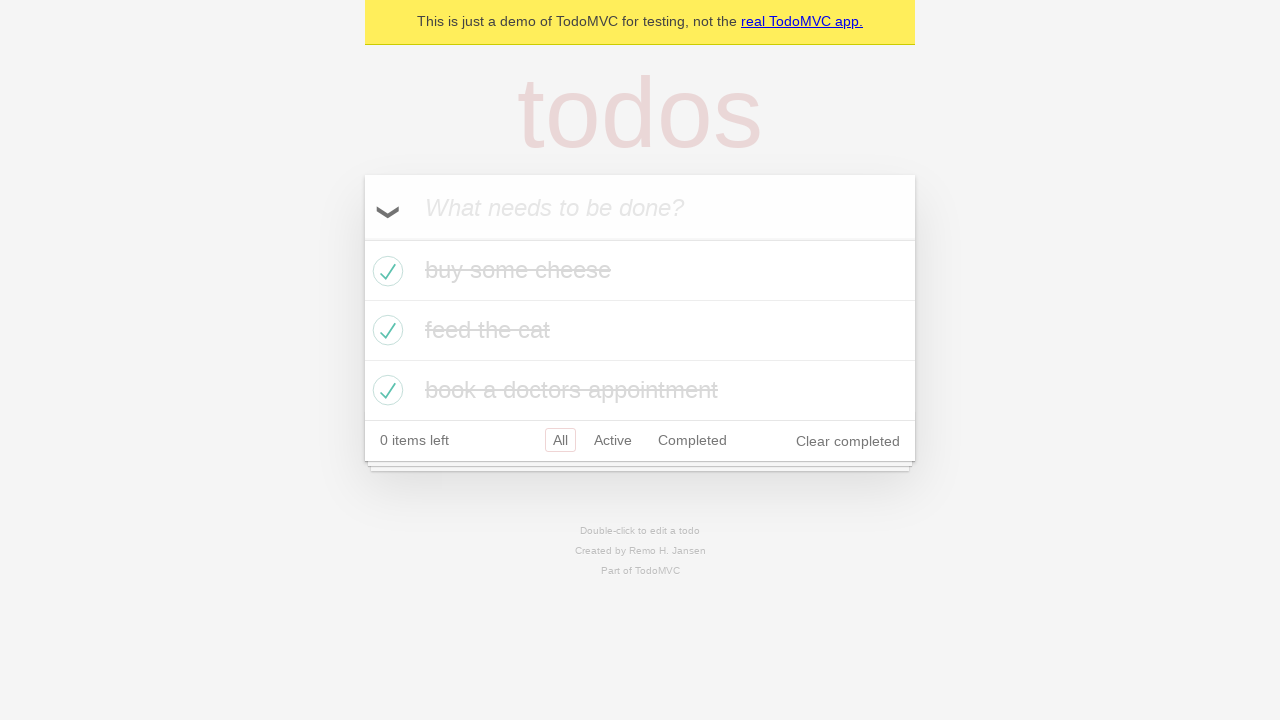